Tests menu hover functionality by hovering over a menu item and clicking on a submenu option

Starting URL: https://demoqa.com/menu/#

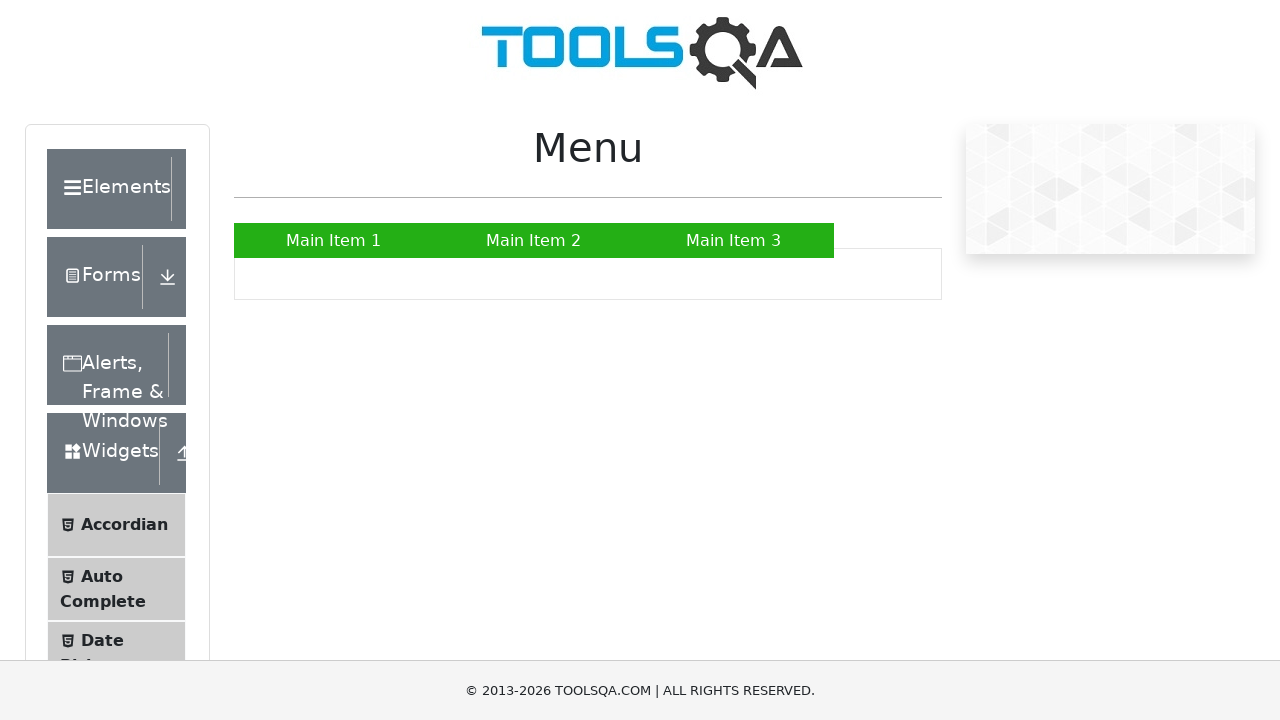

Hovered over 'Main Item 2' menu element at (534, 240) on a:has-text('Main Item 2')
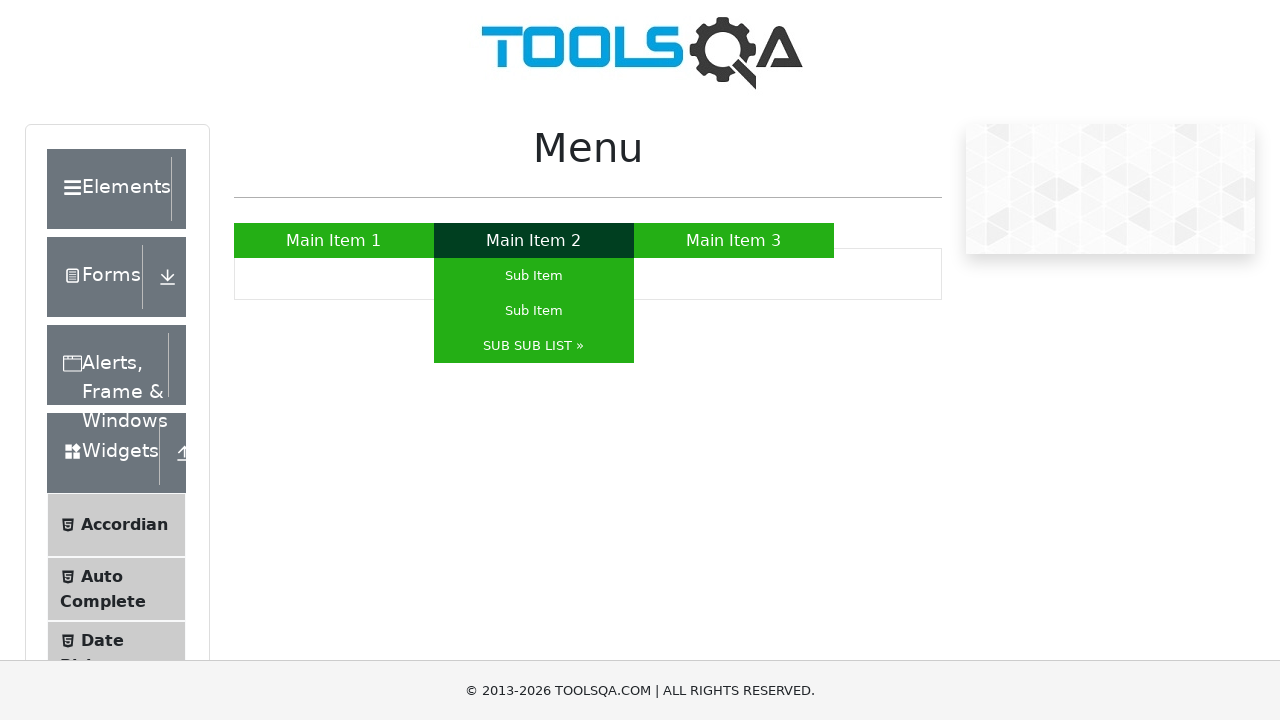

Clicked on submenu item that appeared after hovering at (534, 276) on xpath=//*[text()='Main Item 1']//following::a[2]
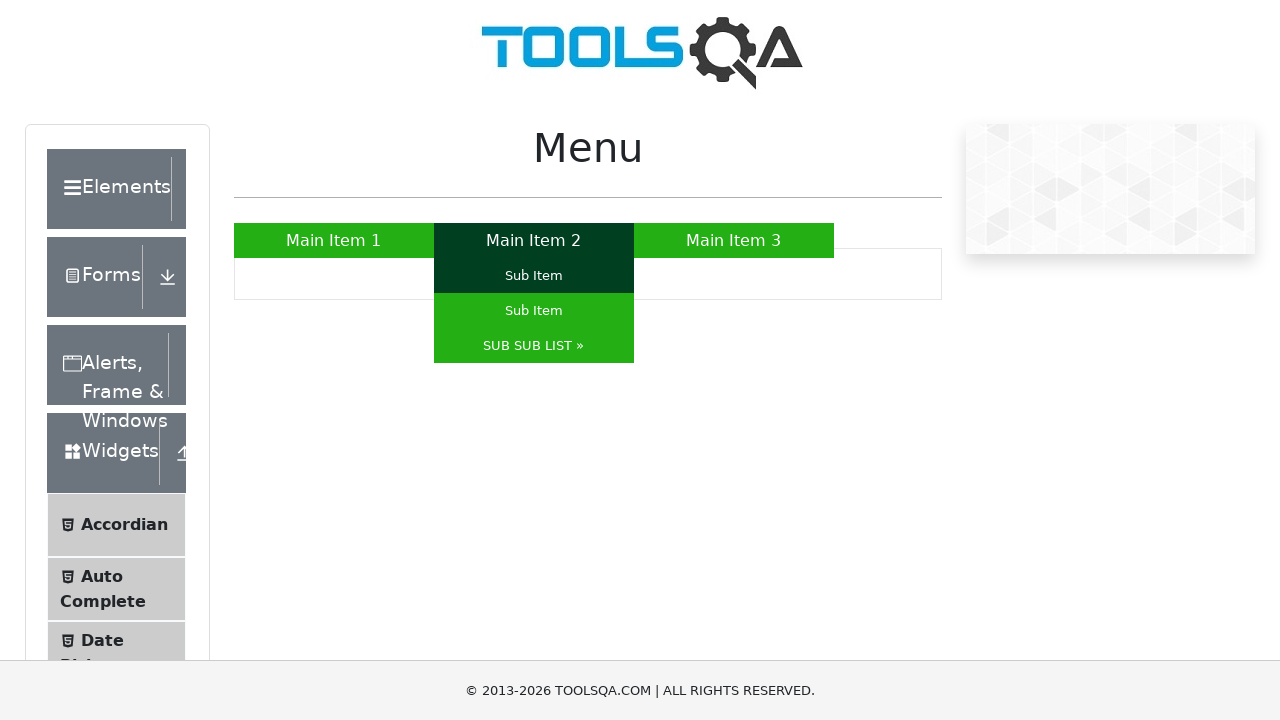

Waited 5 seconds for navigation or action to complete
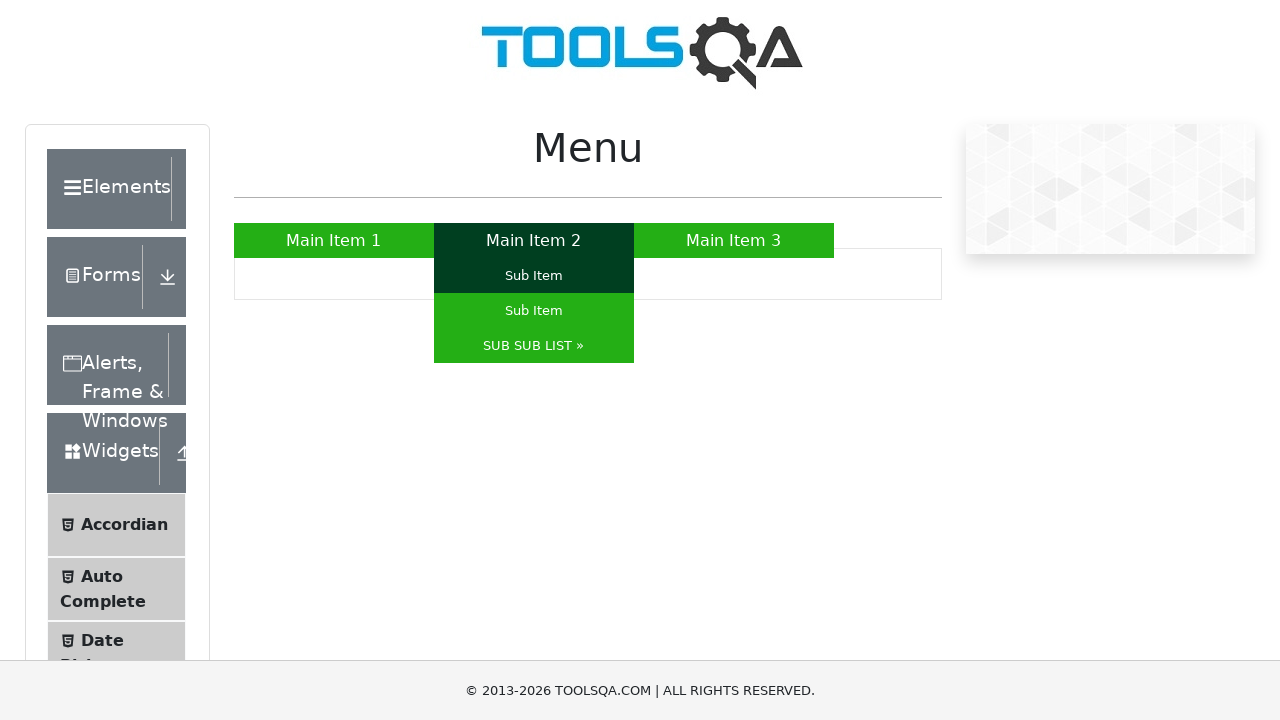

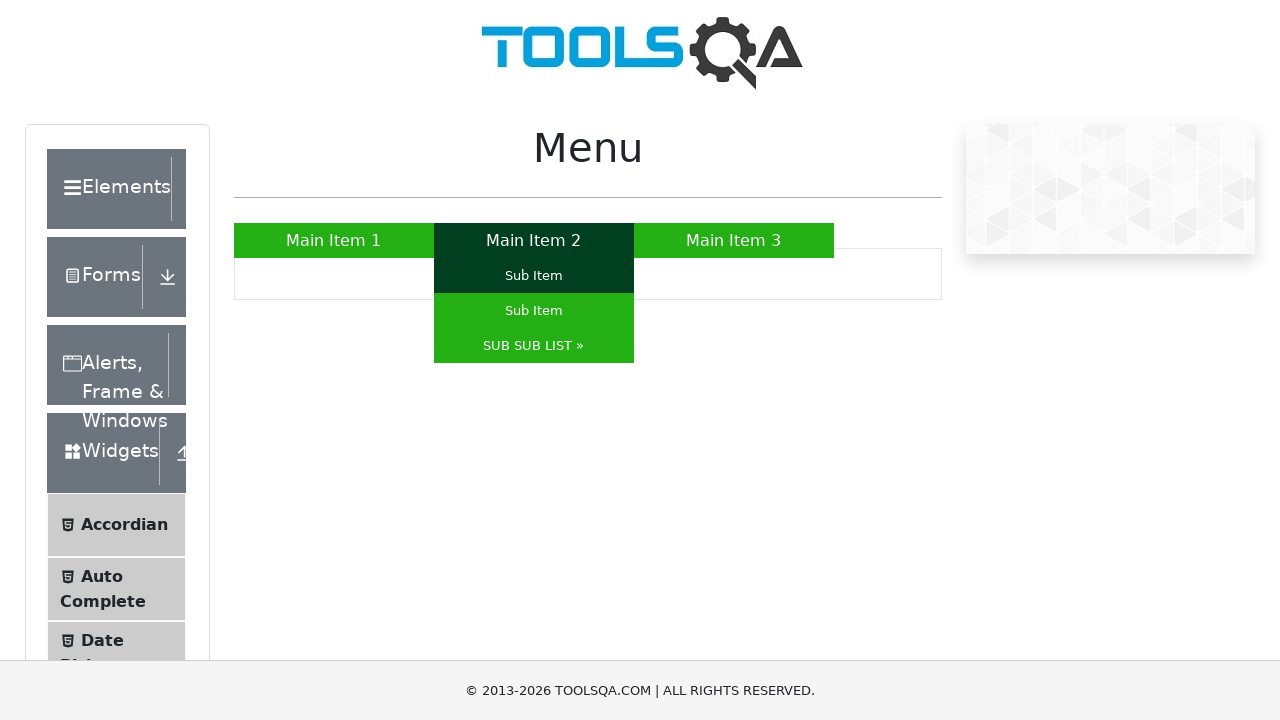